Tests dynamic loading functionality by clicking a start button and waiting for dynamically loaded content to appear

Starting URL: https://the-internet.herokuapp.com/dynamic_loading/1

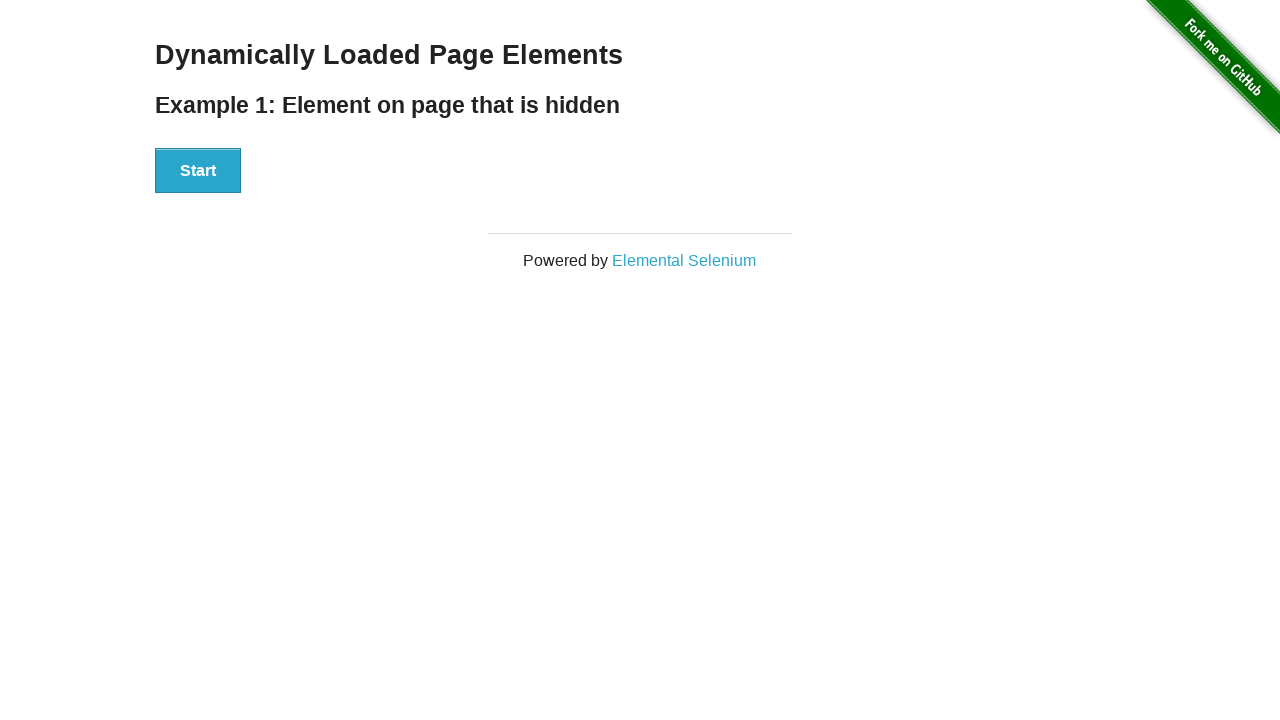

Clicked start button to trigger dynamic loading at (198, 171) on div#start button
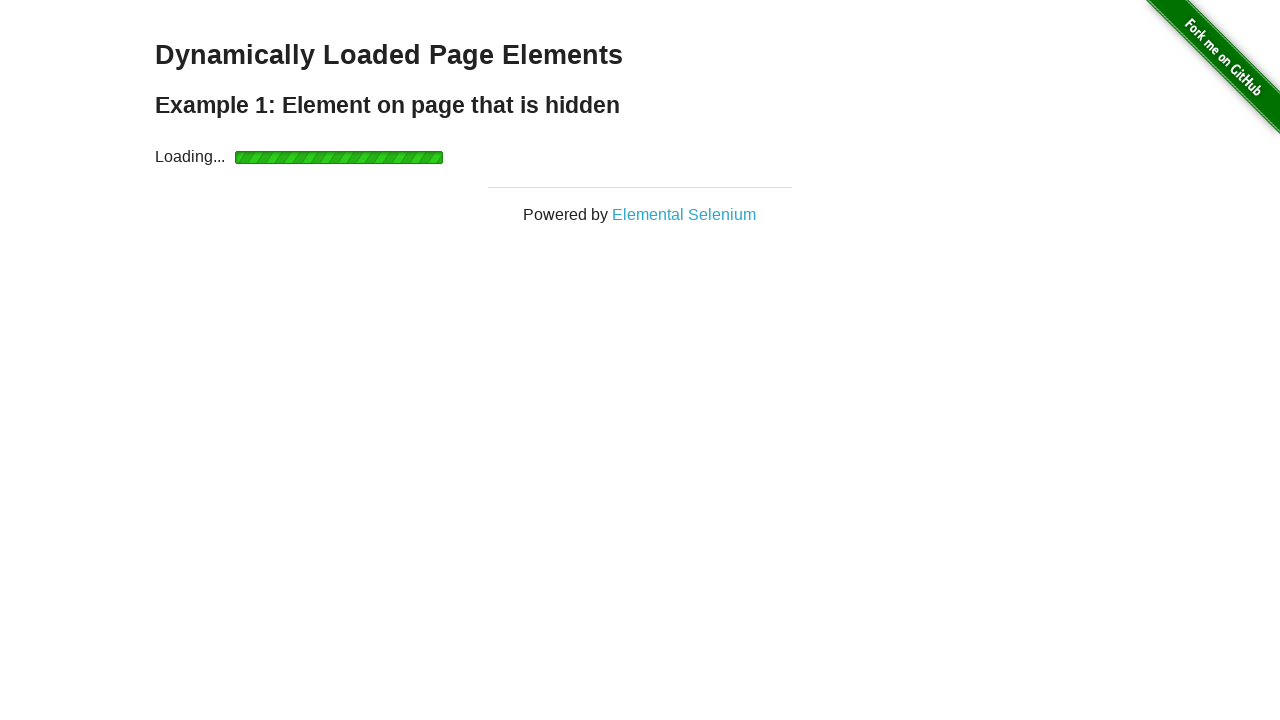

Dynamically loaded content appeared and became visible
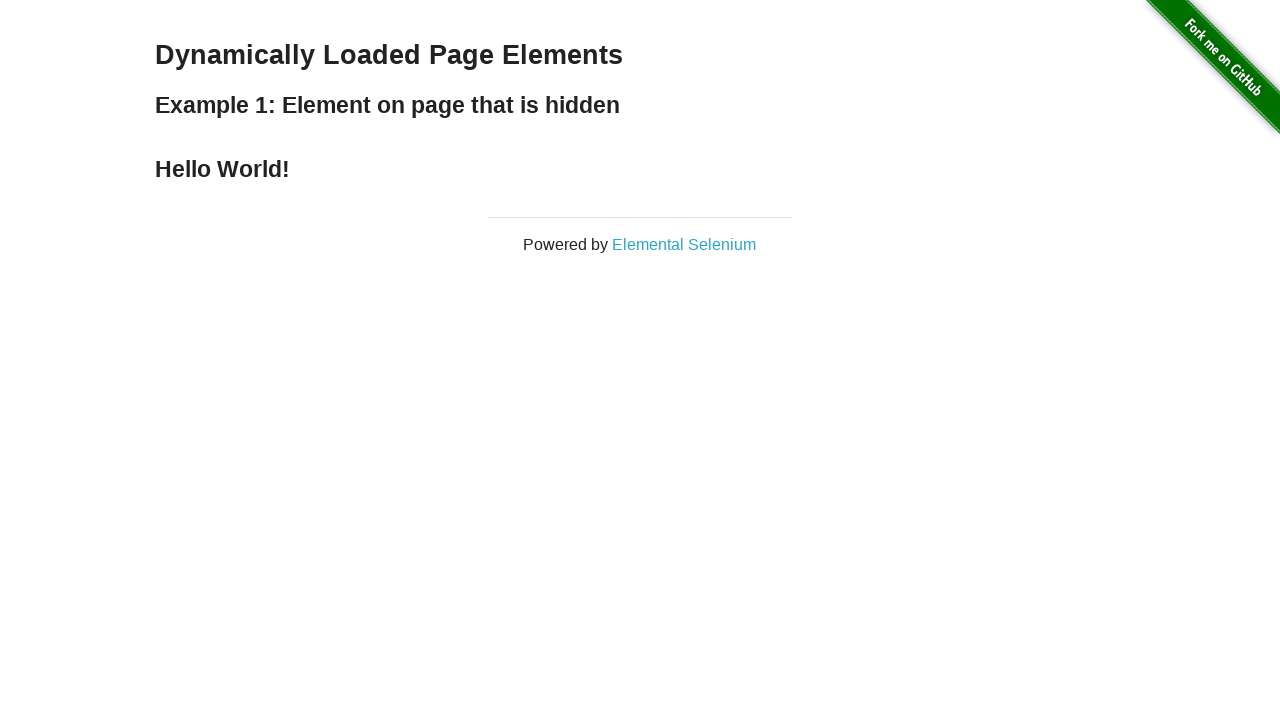

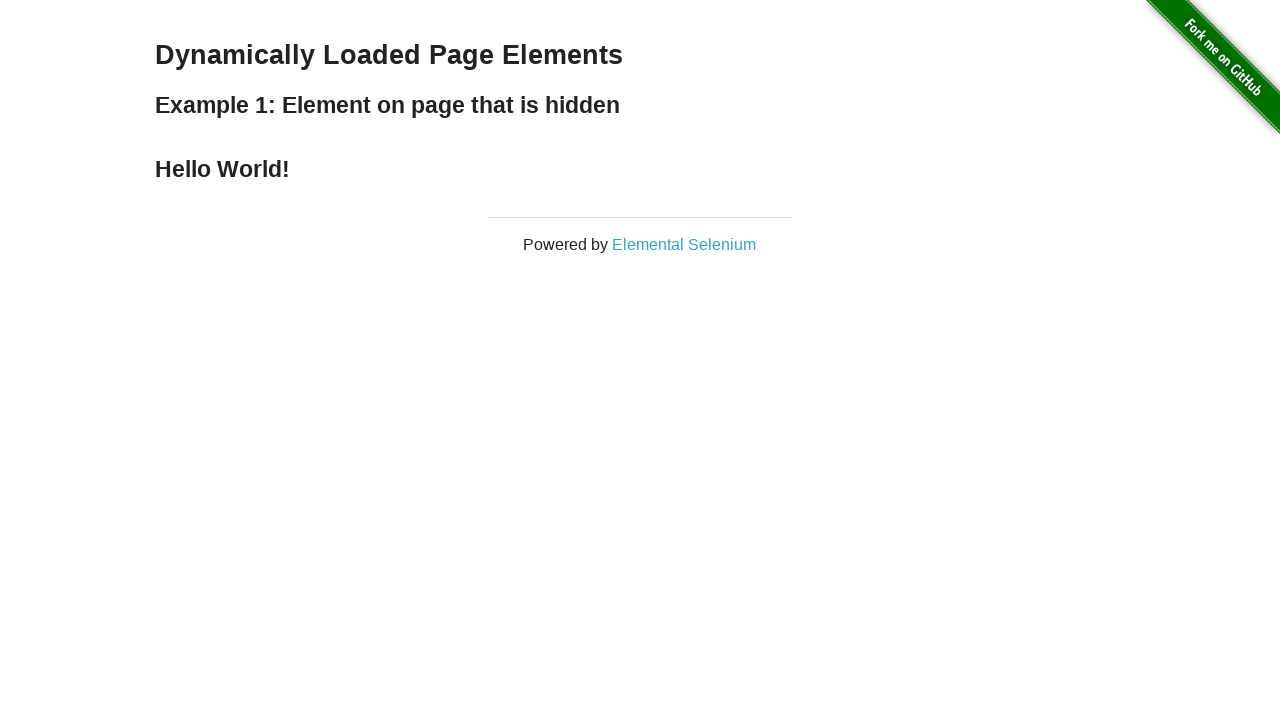